Tests dynamic content loading by clicking the Start button and waiting for the "Hello World!" text to become visible.

Starting URL: https://the-internet.herokuapp.com/dynamic_loading/1

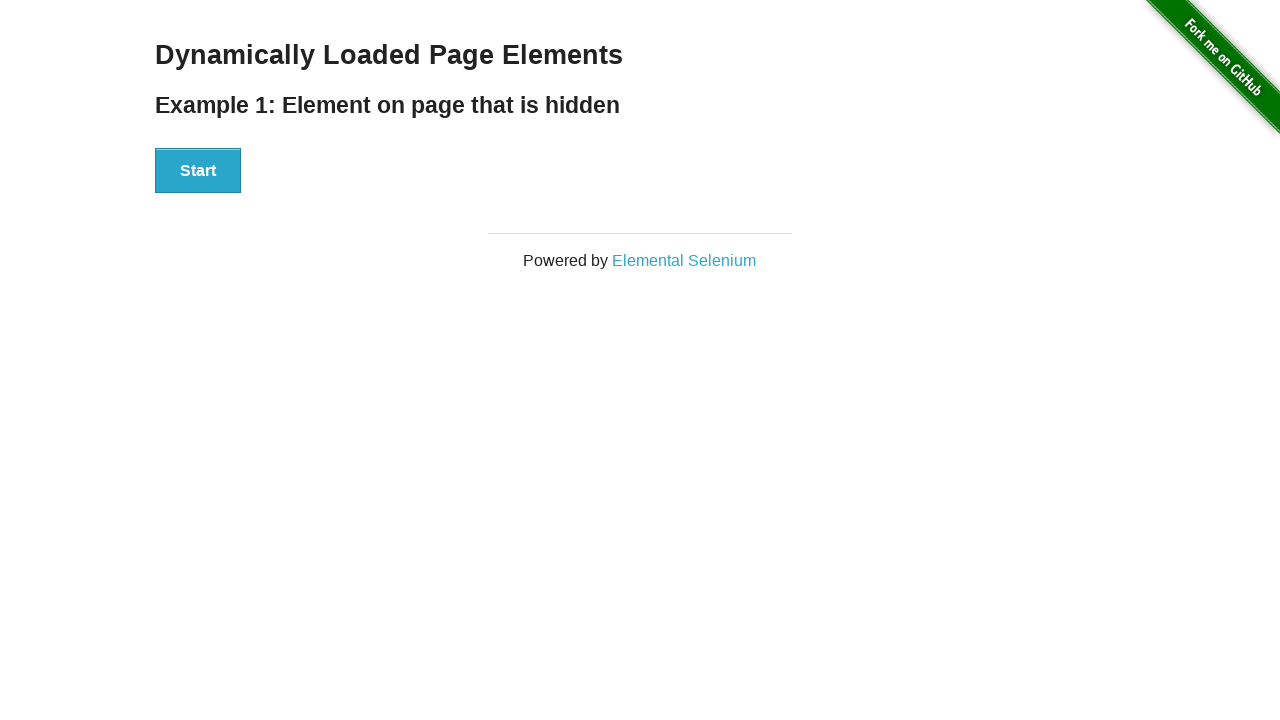

Clicked the Start button at (198, 171) on xpath=//button
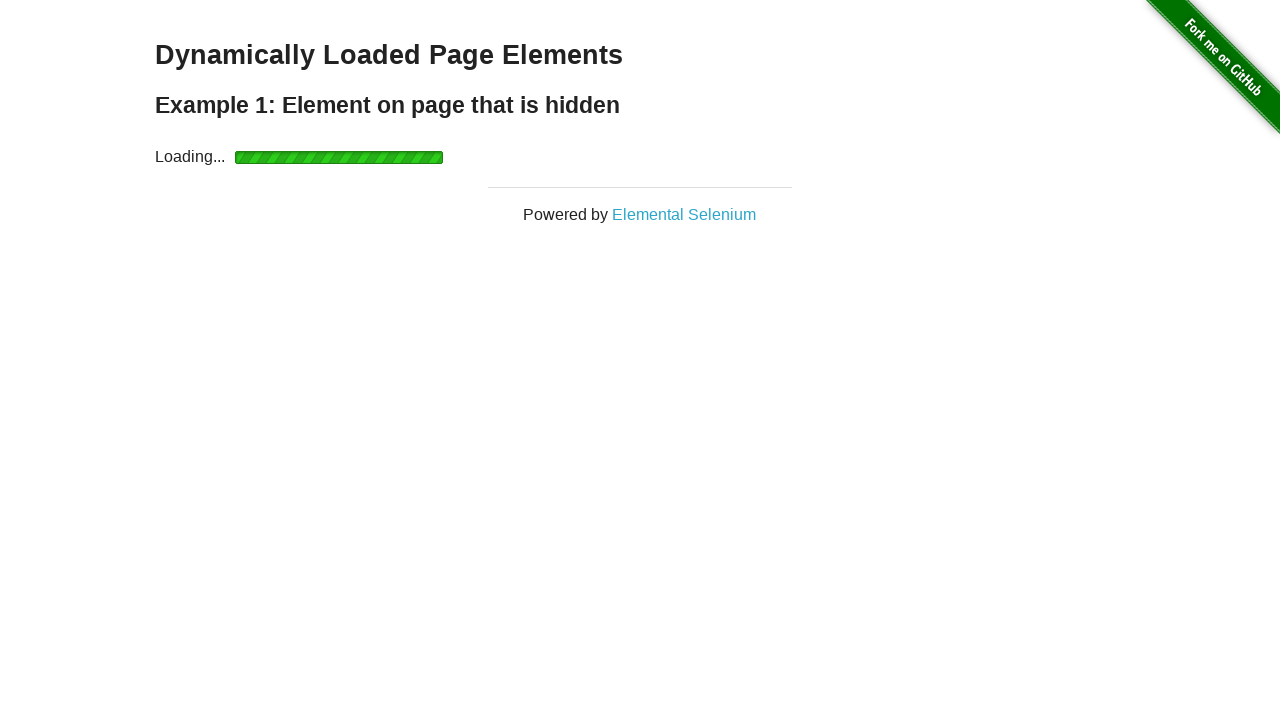

Waited for 'Hello World!' text to become visible
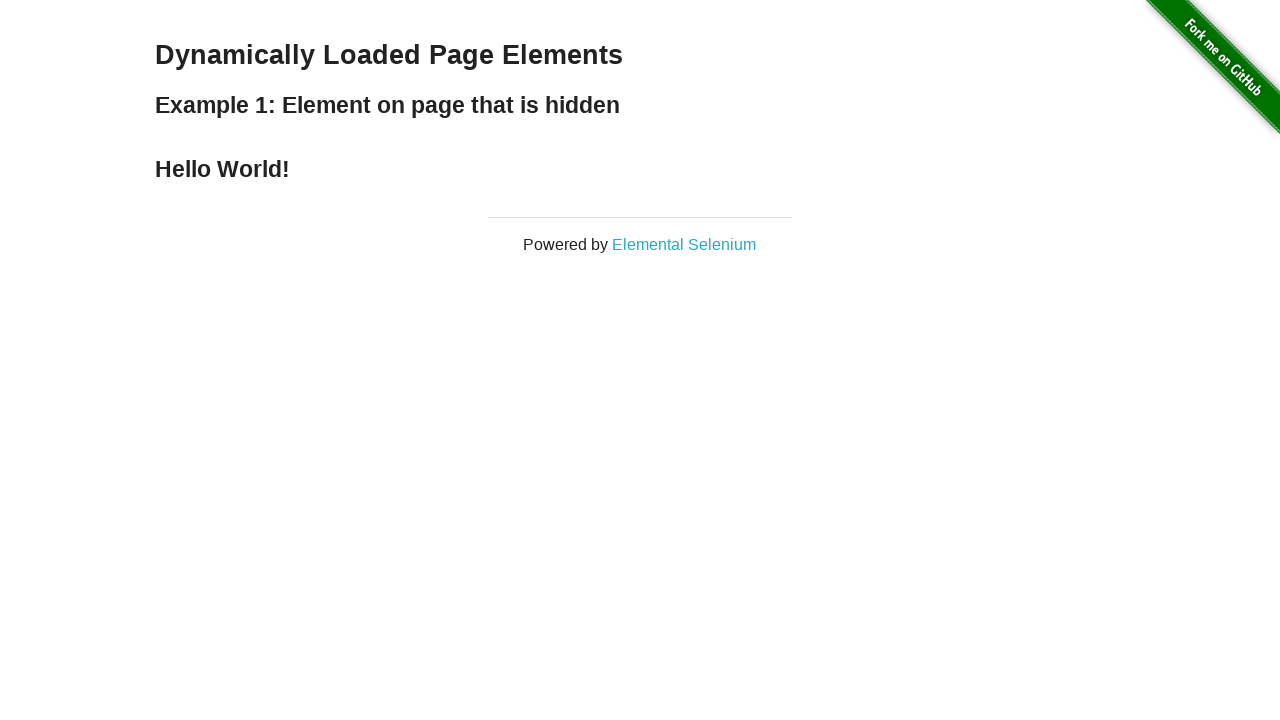

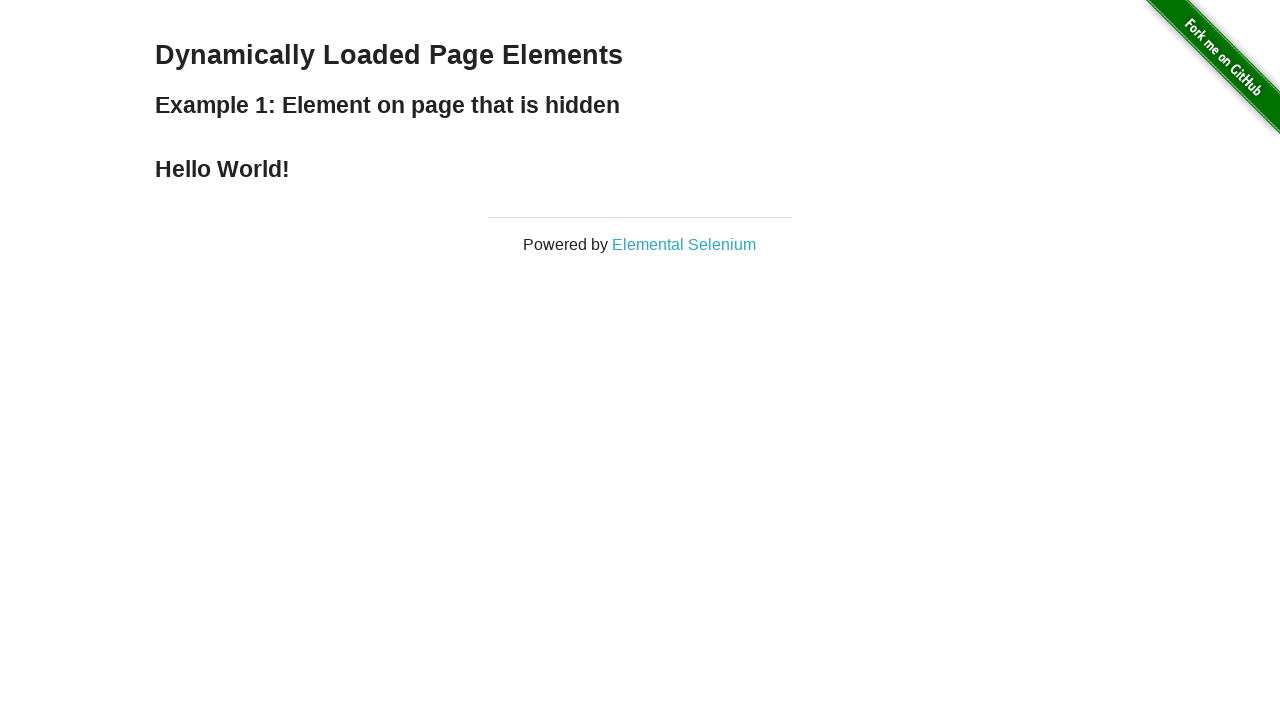